Tests autocomplete/autosuggestion functionality by typing a partial country name and selecting a matching suggestion from the dropdown list

Starting URL: https://www.rahulshettyacademy.com/AutomationPractice

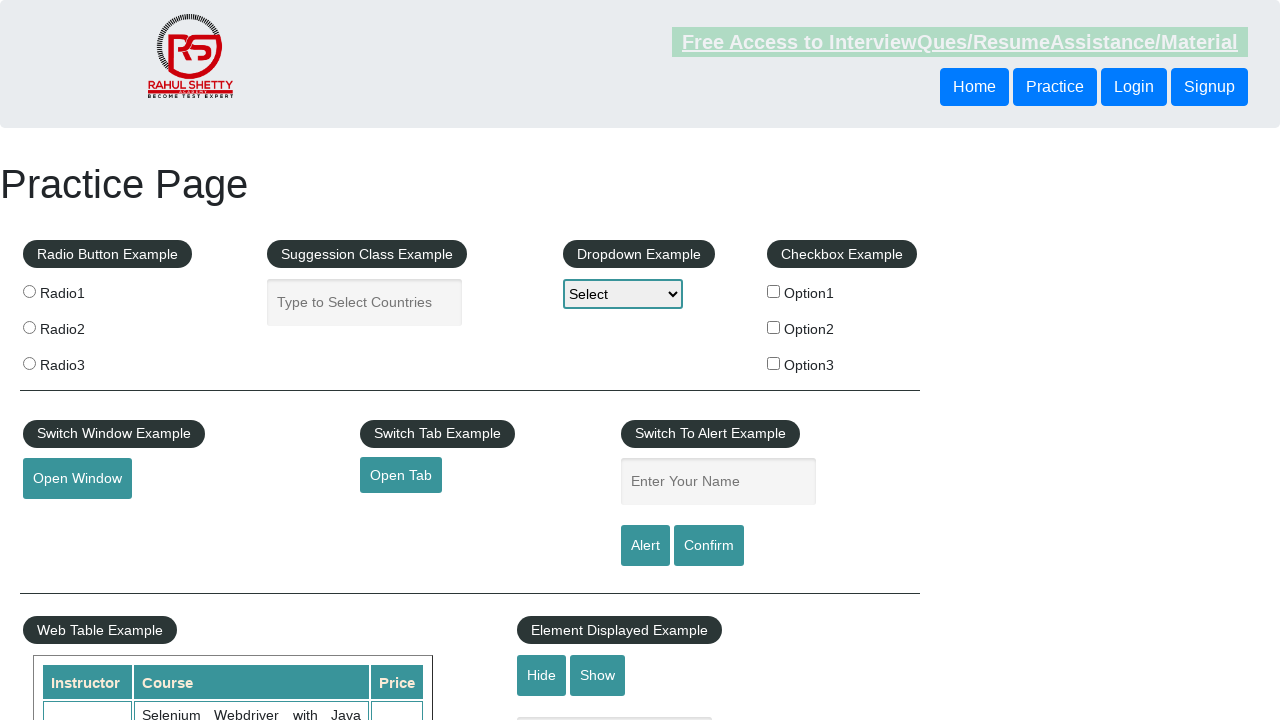

Typed 'ind' in autocomplete field to trigger suggestions on #autocomplete
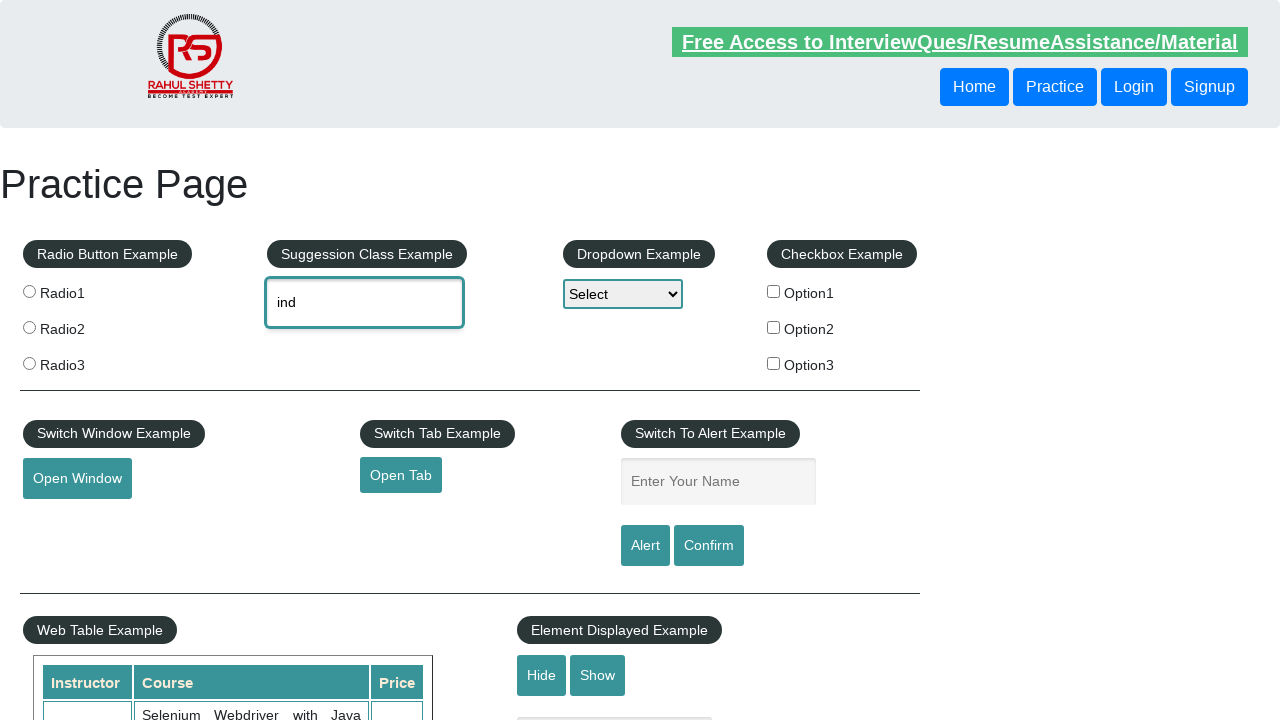

Autocomplete suggestions dropdown appeared
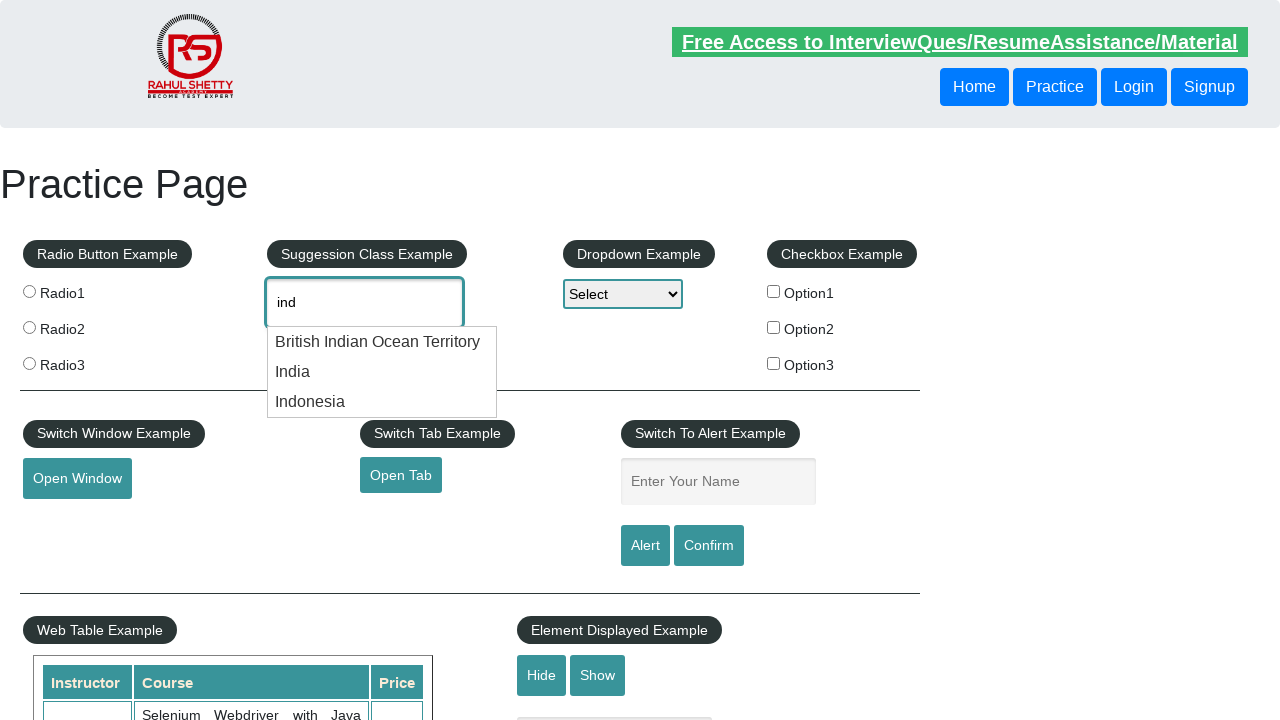

Located all suggestion items in the dropdown
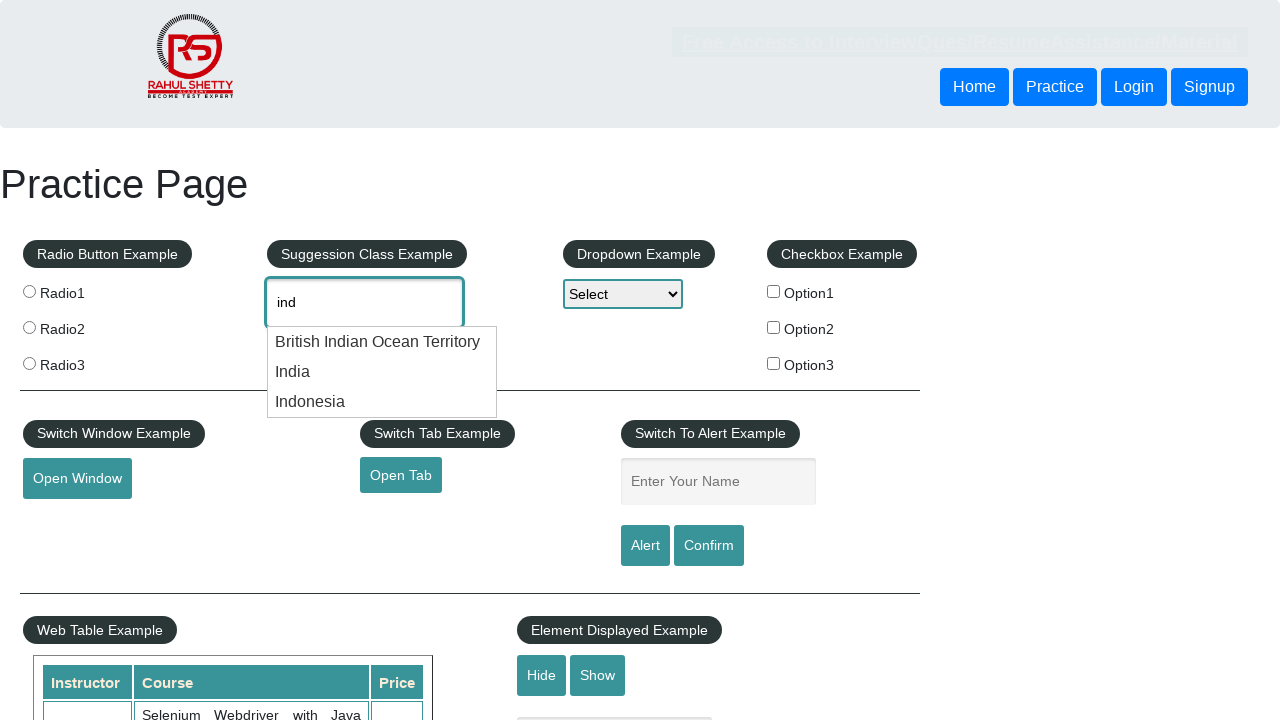

Found 3 suggestion items in dropdown
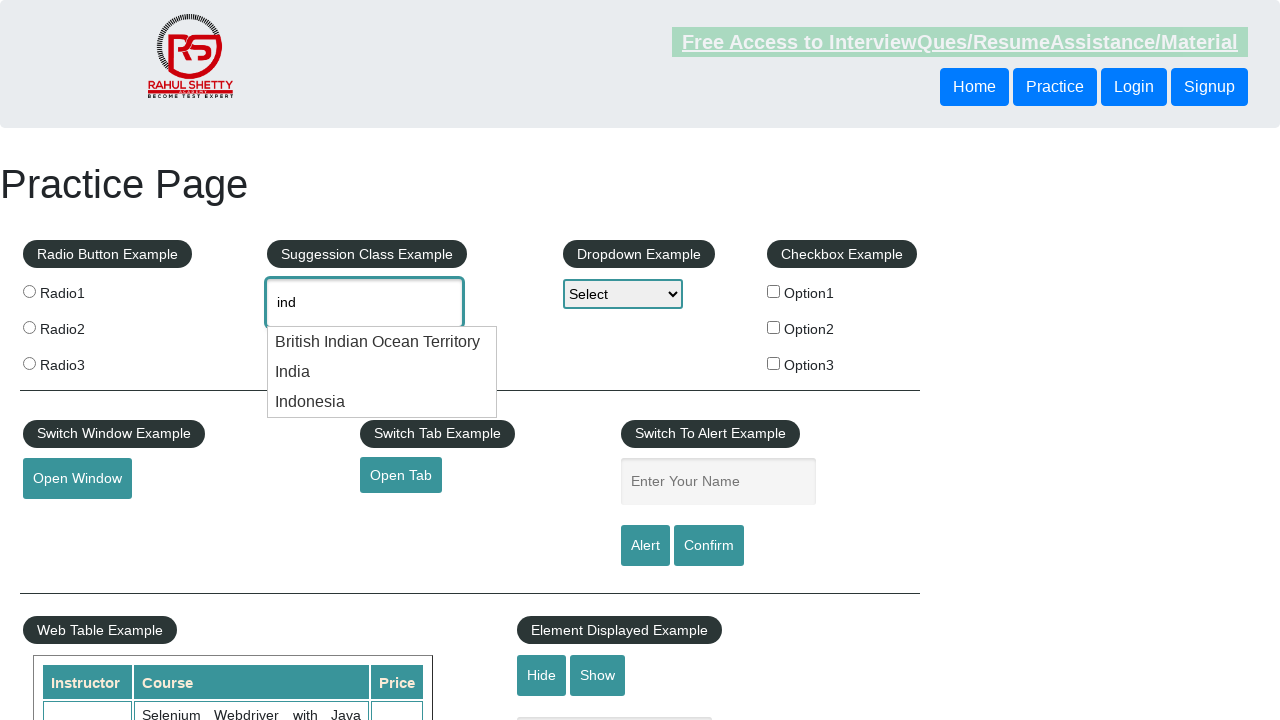

Selected 'India' from the autocomplete suggestions at (382, 372) on li.ui-menu-item div >> nth=1
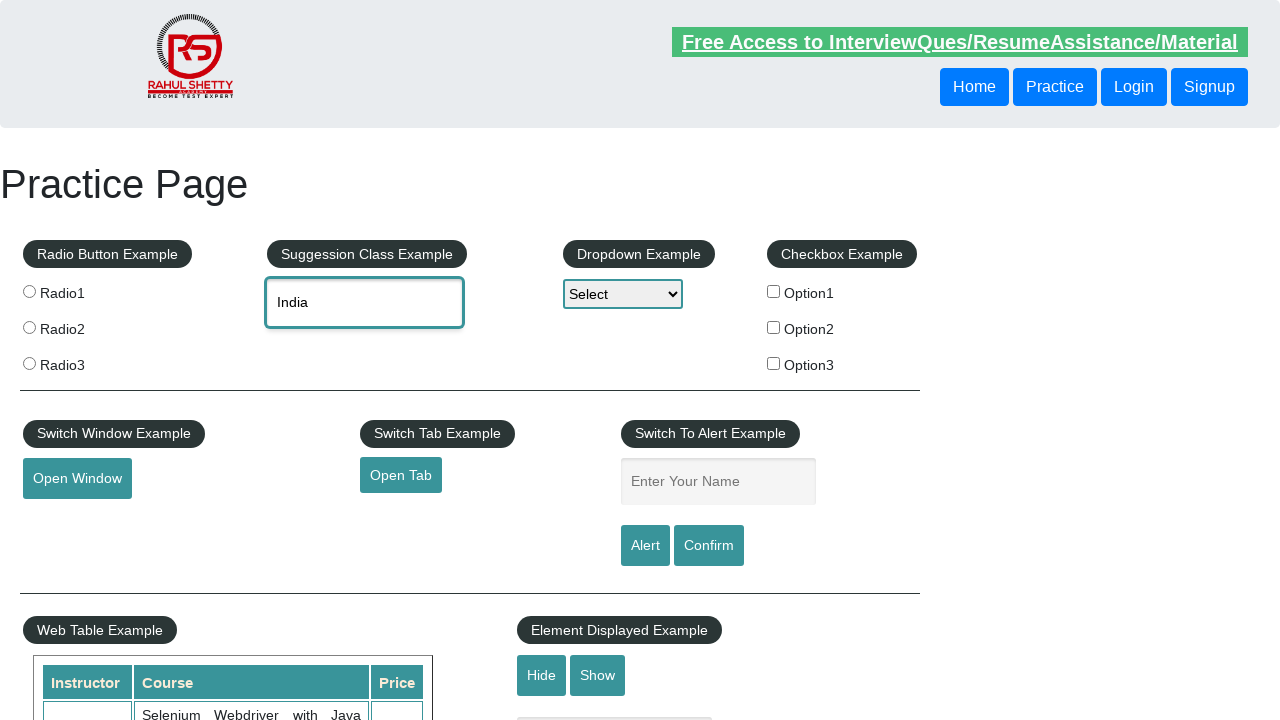

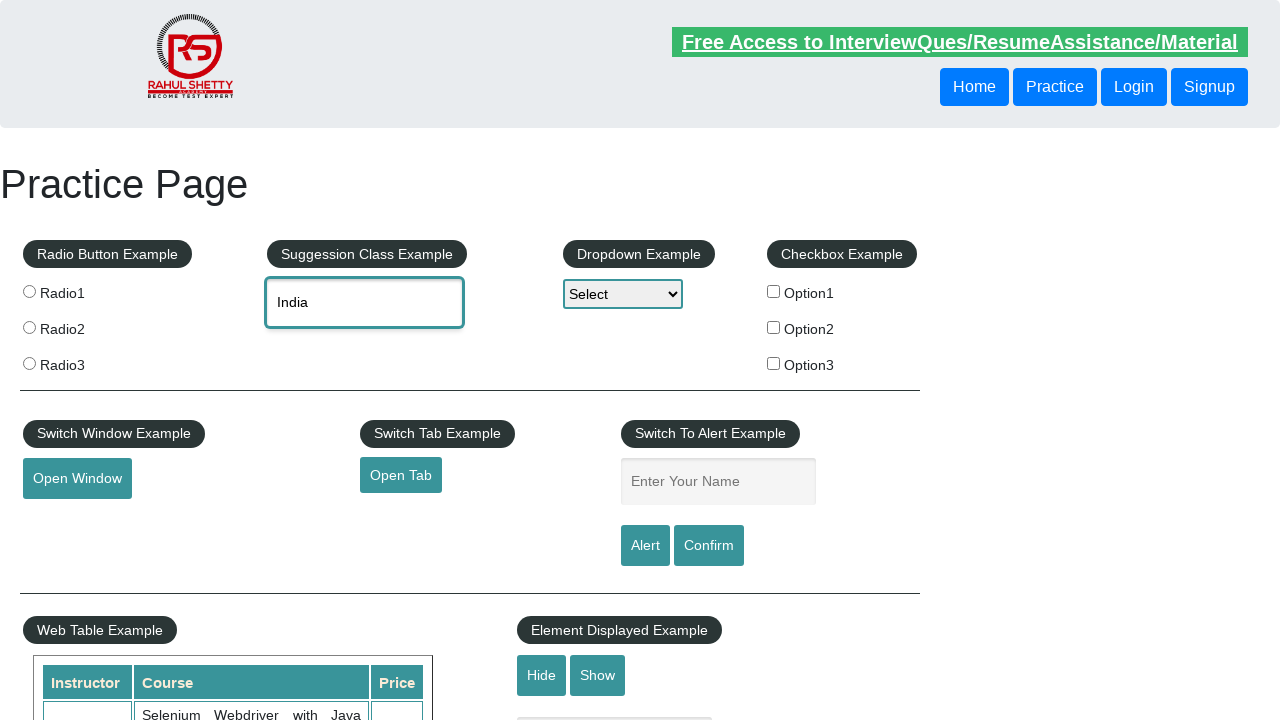